Tests filtering to display all todo items after viewing filtered views

Starting URL: https://demo.playwright.dev/todomvc

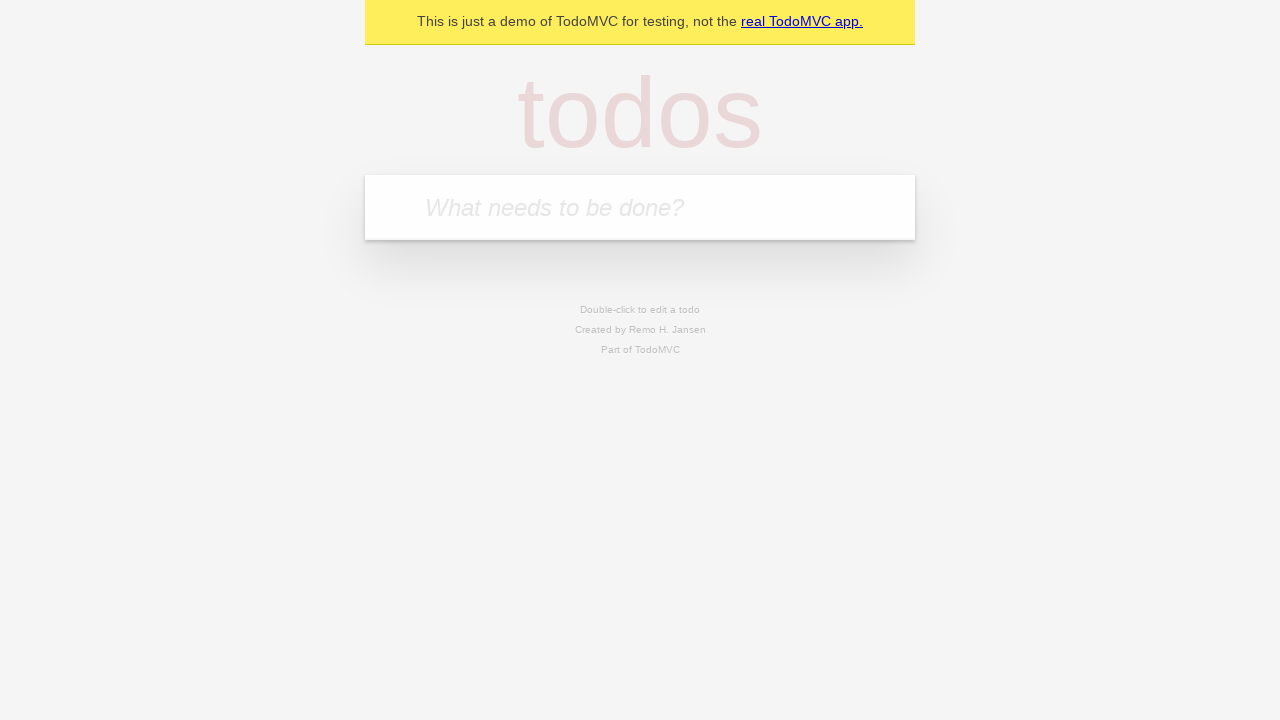

Filled todo input with 'buy some cheese' on internal:attr=[placeholder="What needs to be done?"i]
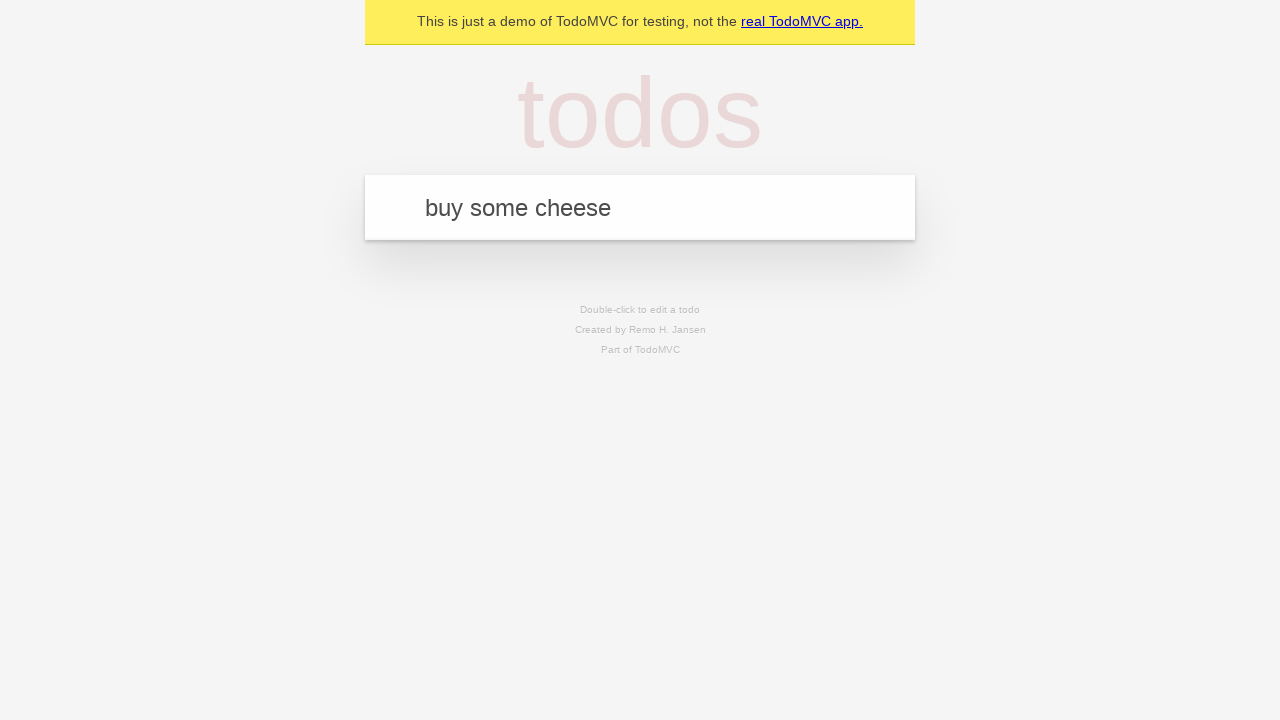

Pressed Enter to create first todo on internal:attr=[placeholder="What needs to be done?"i]
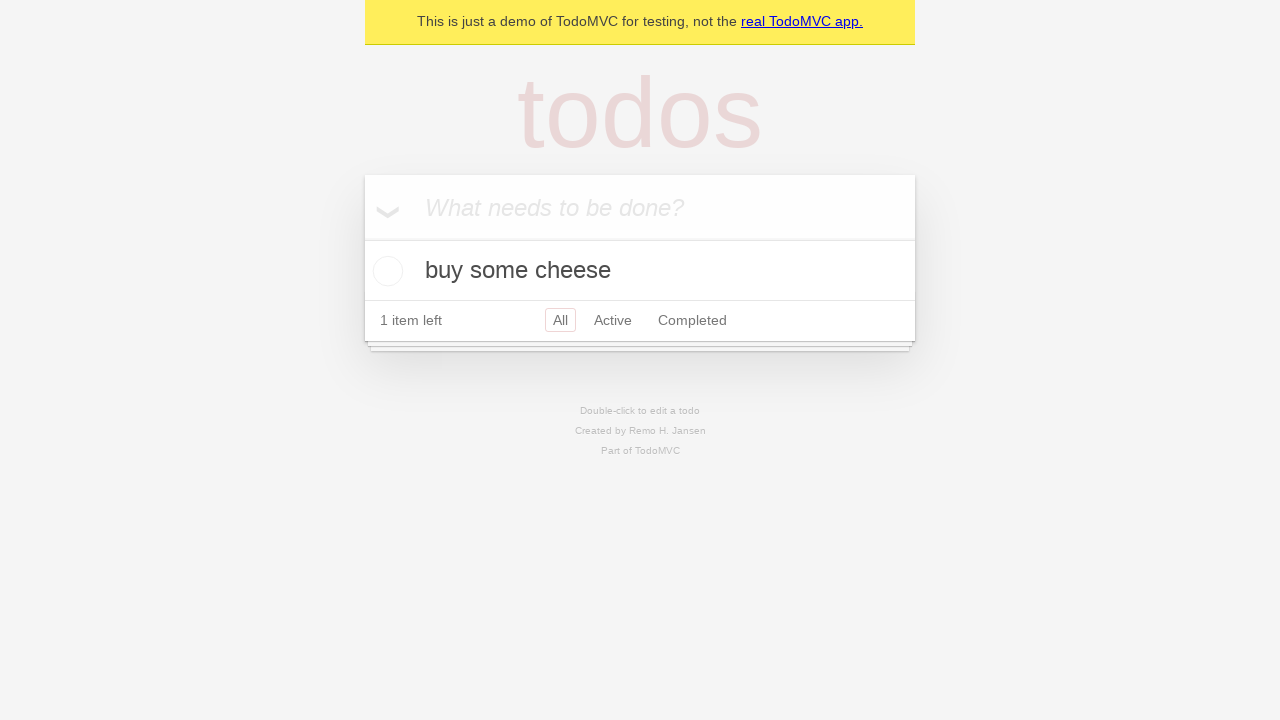

Filled todo input with 'feed the cat' on internal:attr=[placeholder="What needs to be done?"i]
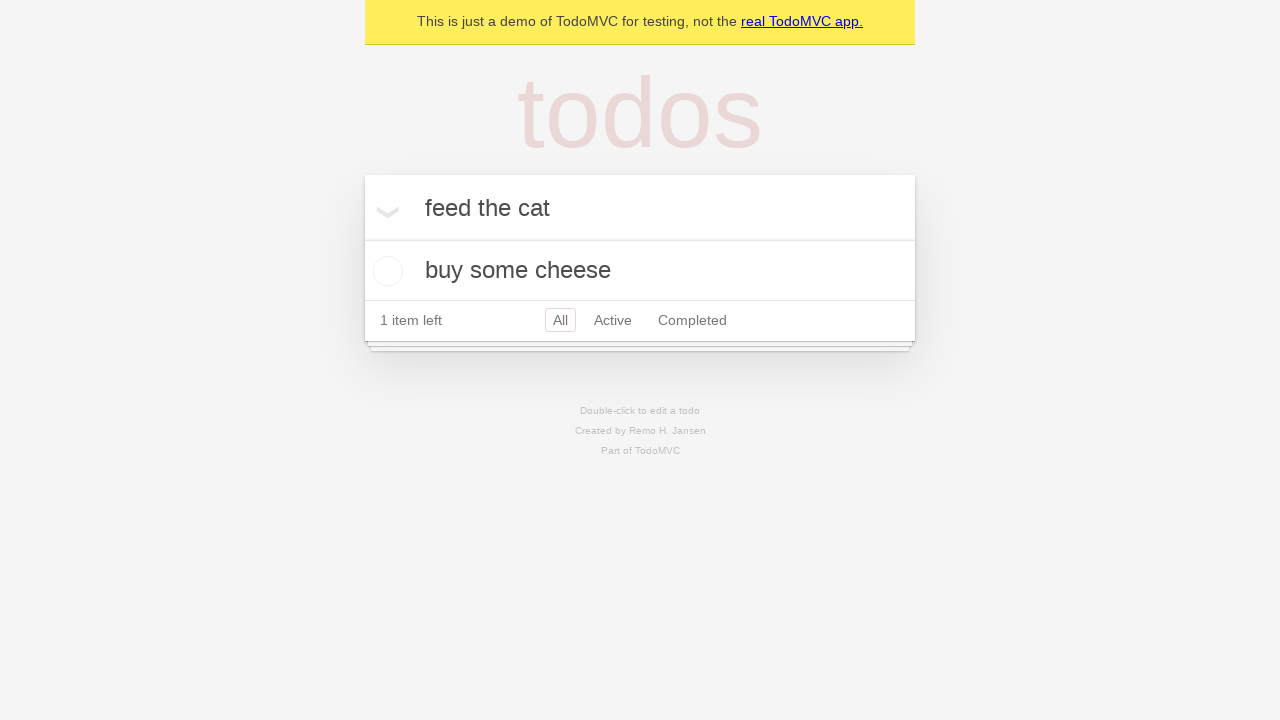

Pressed Enter to create second todo on internal:attr=[placeholder="What needs to be done?"i]
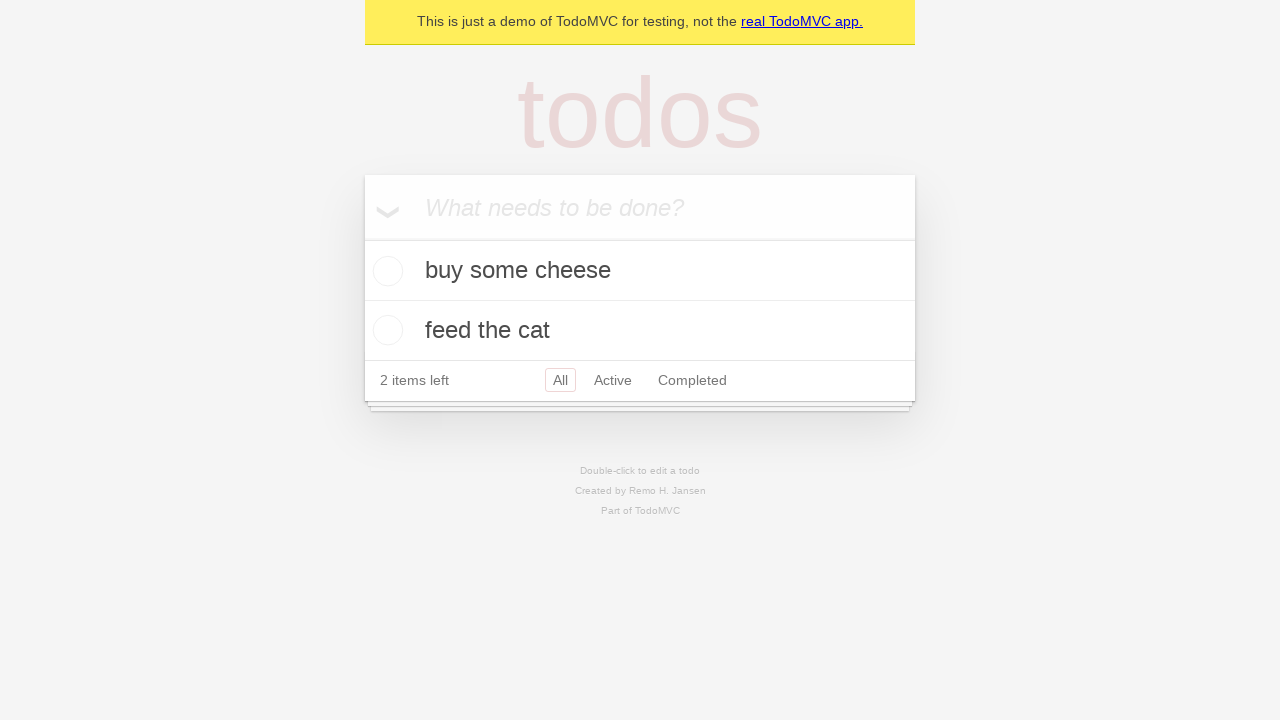

Filled todo input with 'book a doctors appointment' on internal:attr=[placeholder="What needs to be done?"i]
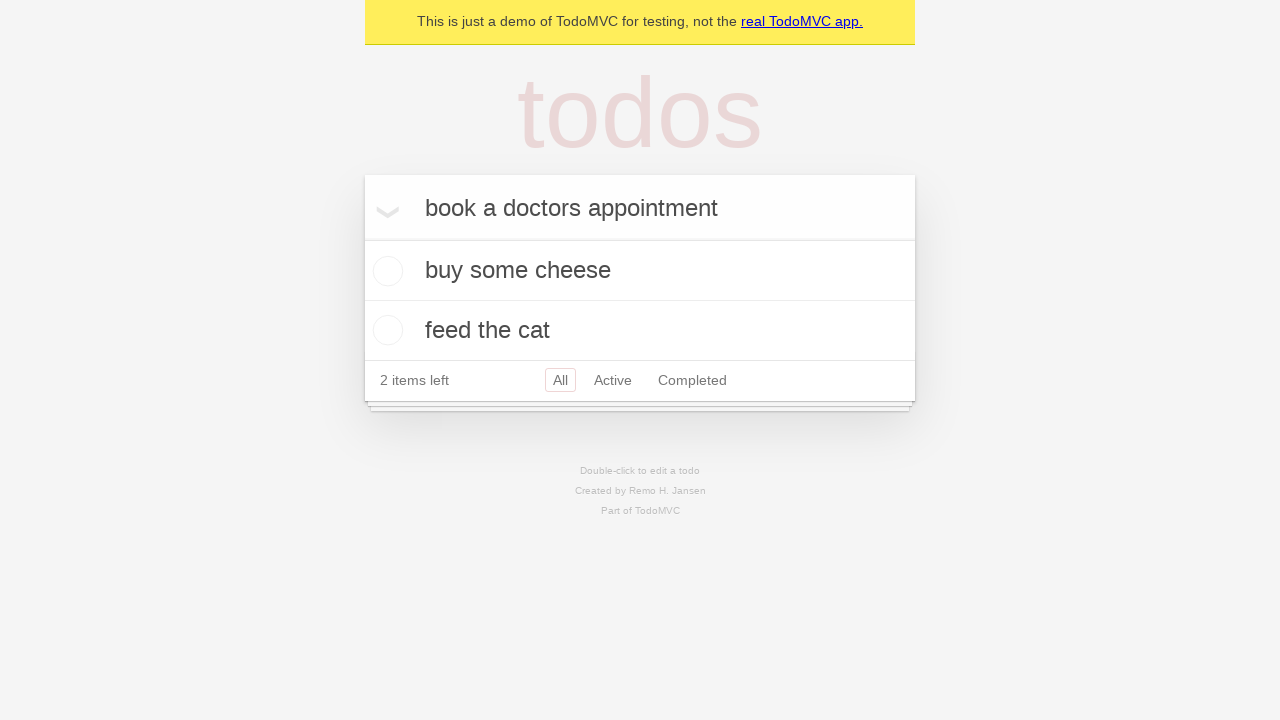

Pressed Enter to create third todo on internal:attr=[placeholder="What needs to be done?"i]
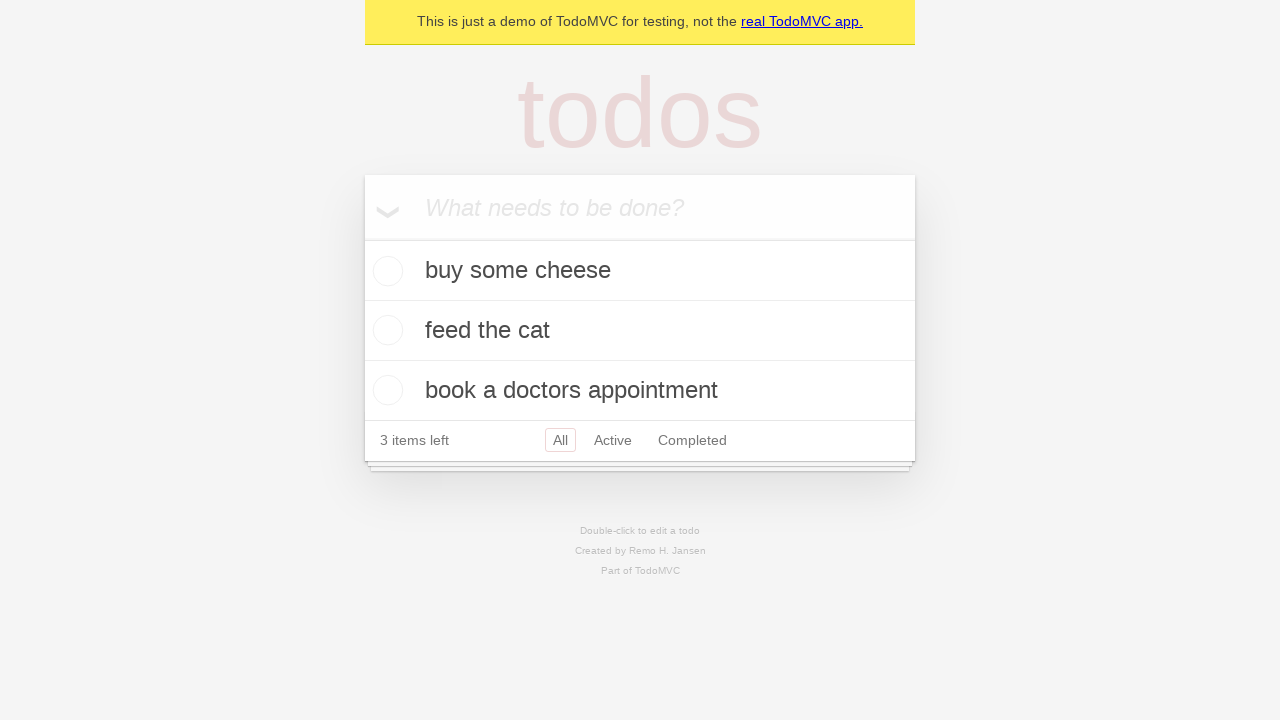

Checked the second todo item at (385, 330) on [data-testid='todo-item'] >> nth=1 >> internal:role=checkbox
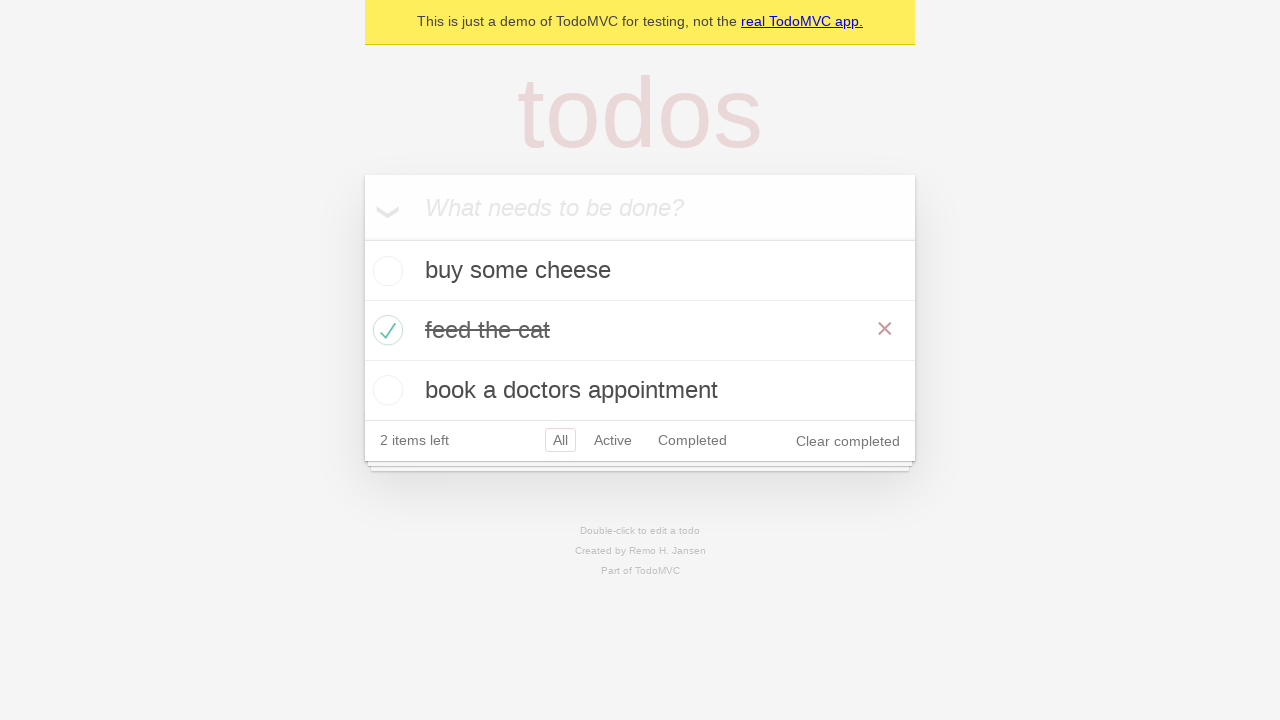

Clicked Active filter to show only active todos at (613, 440) on internal:role=link[name="Active"i]
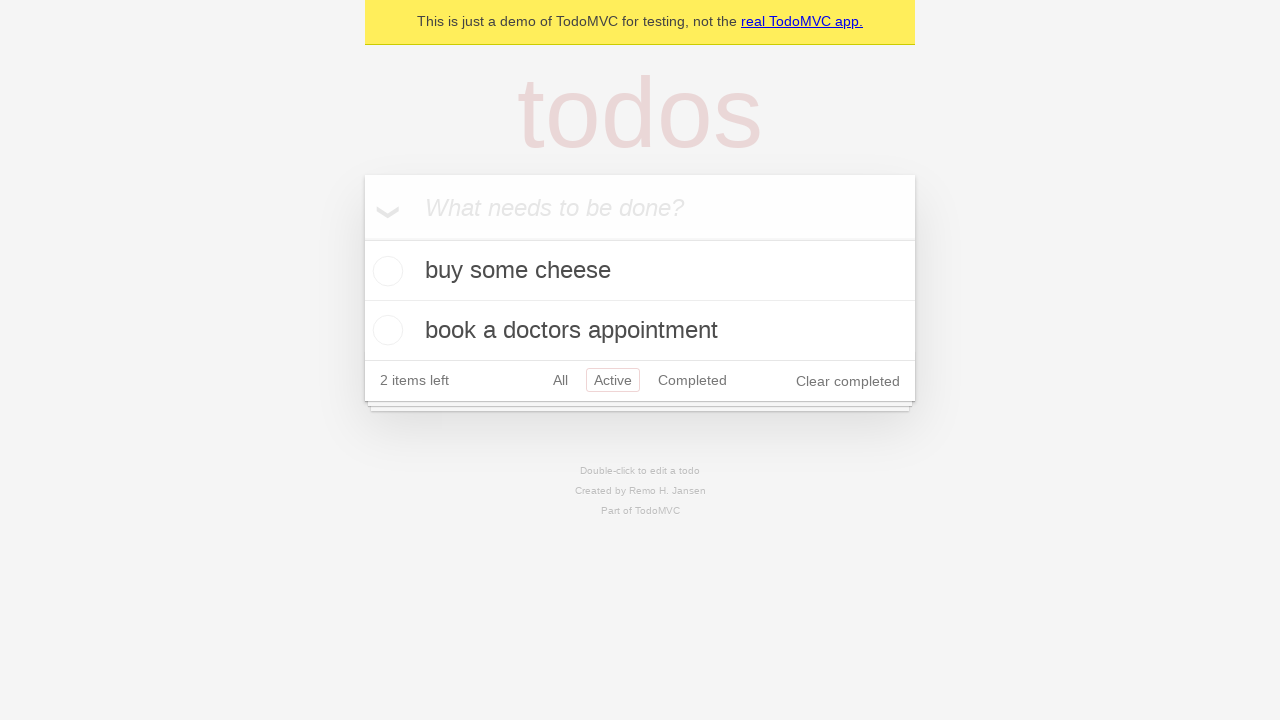

Clicked Completed filter to show only completed todos at (692, 380) on internal:role=link[name="Completed"i]
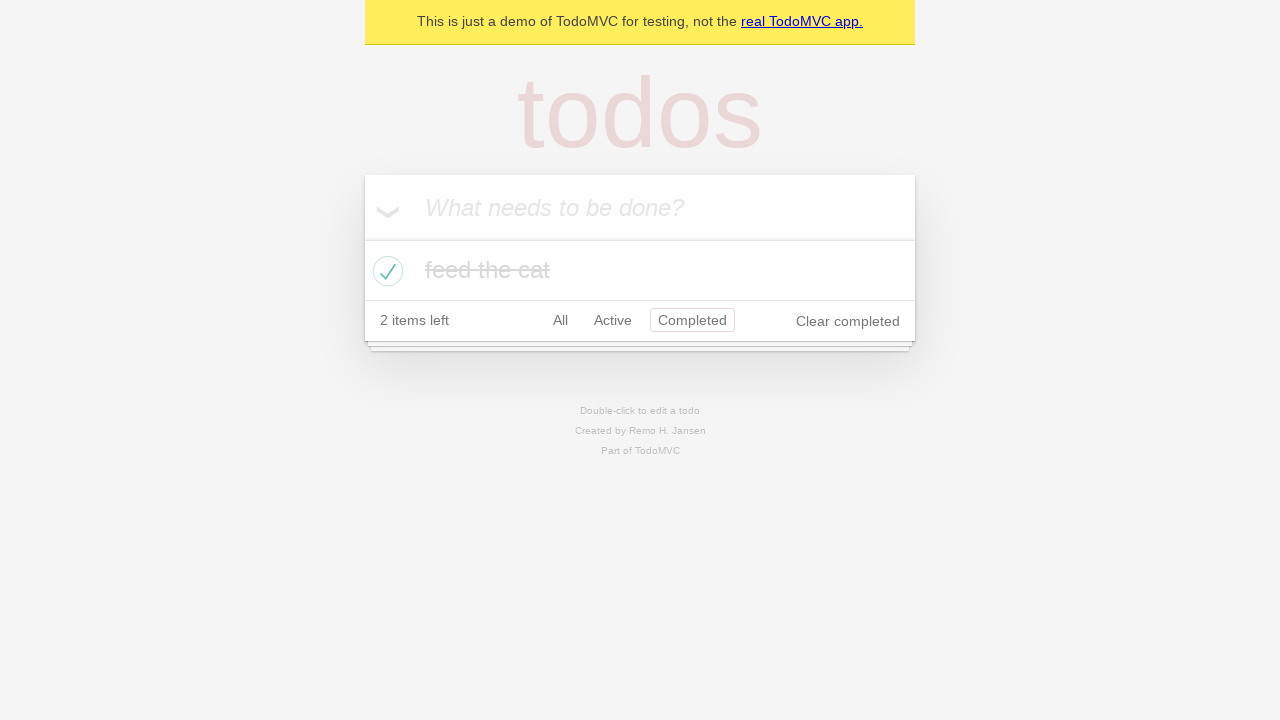

Clicked All filter to display all todo items at (560, 320) on internal:role=link[name="All"i]
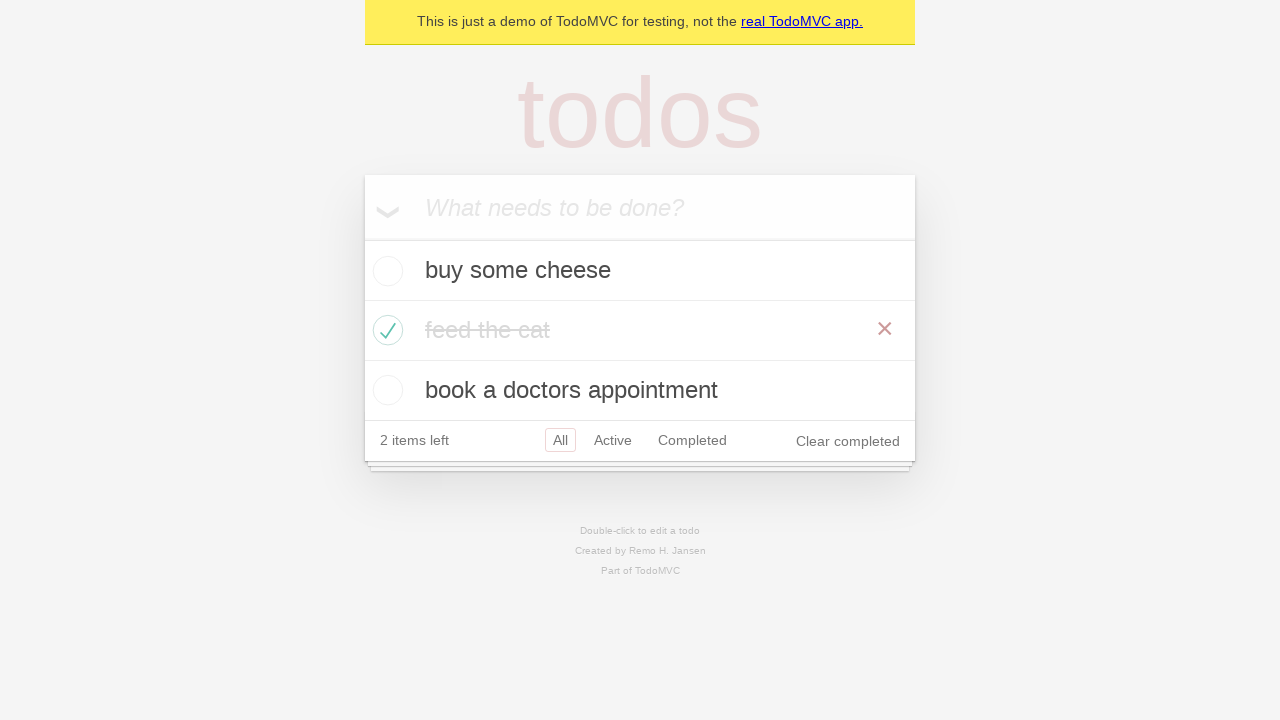

Verified all todo items are displayed
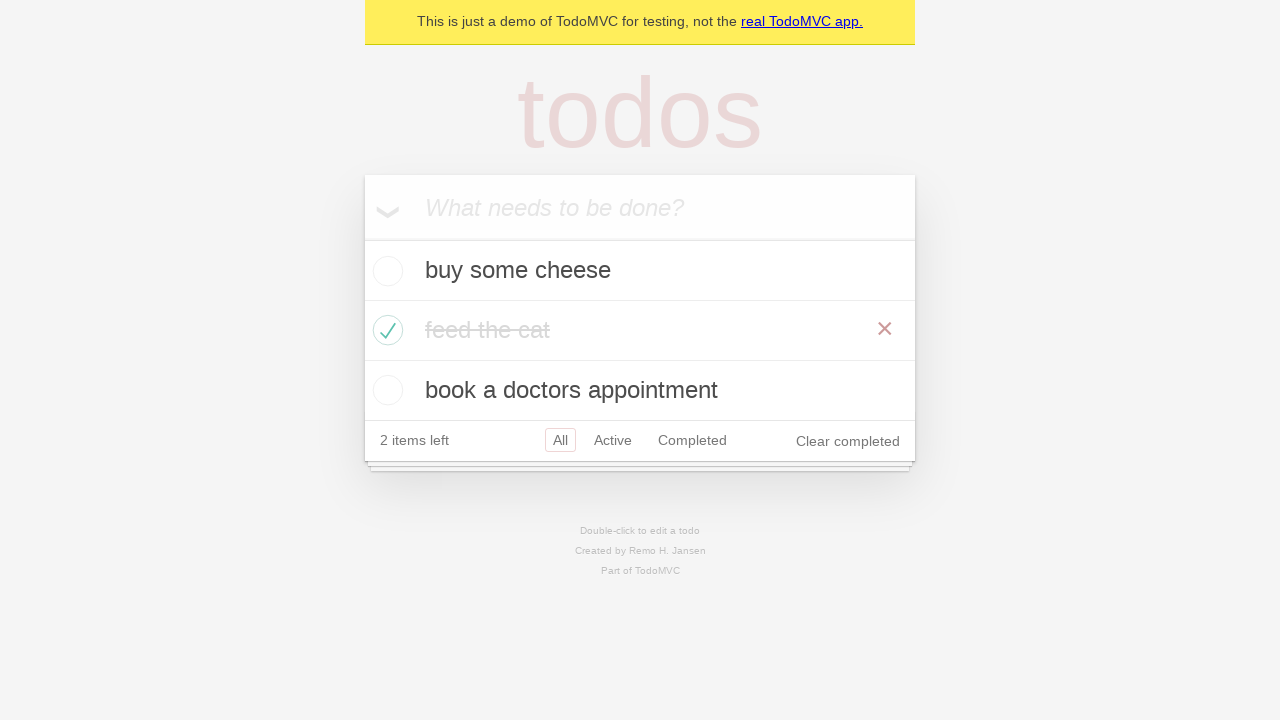

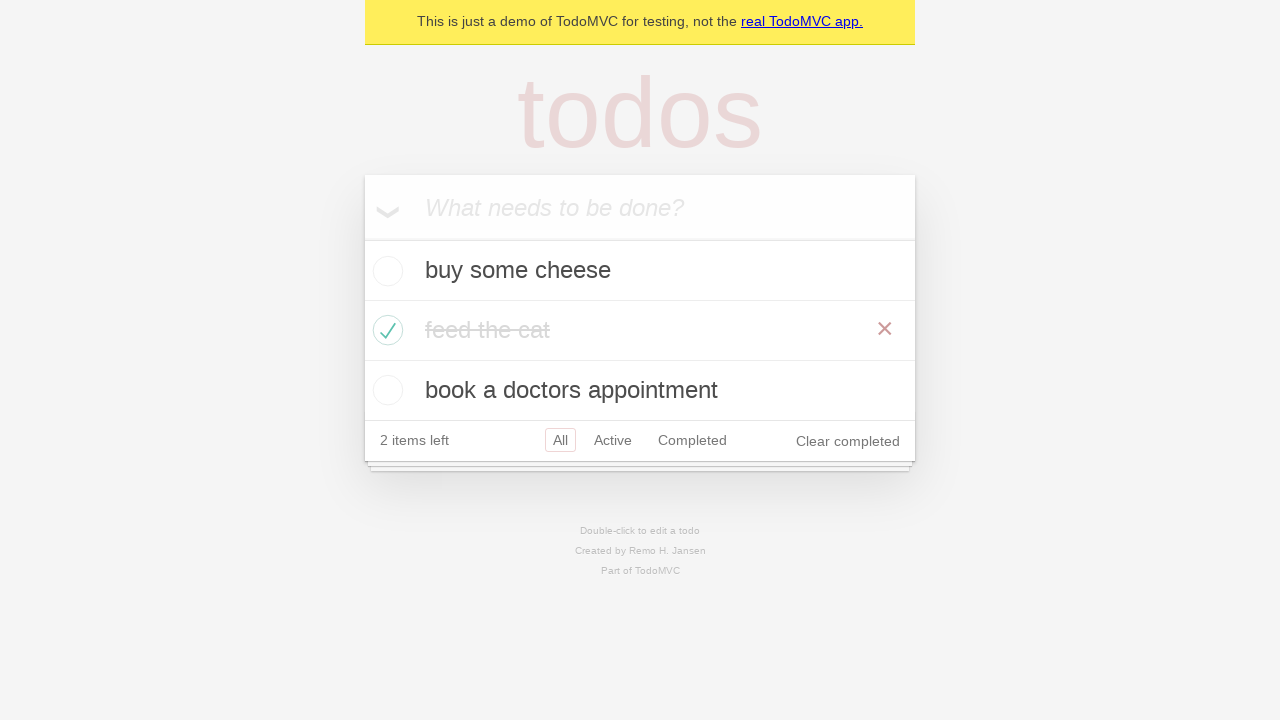